Tests the "Get started" link on the Playwright homepage by clicking it and verifying navigation to the intro page

Starting URL: https://playwright.dev/

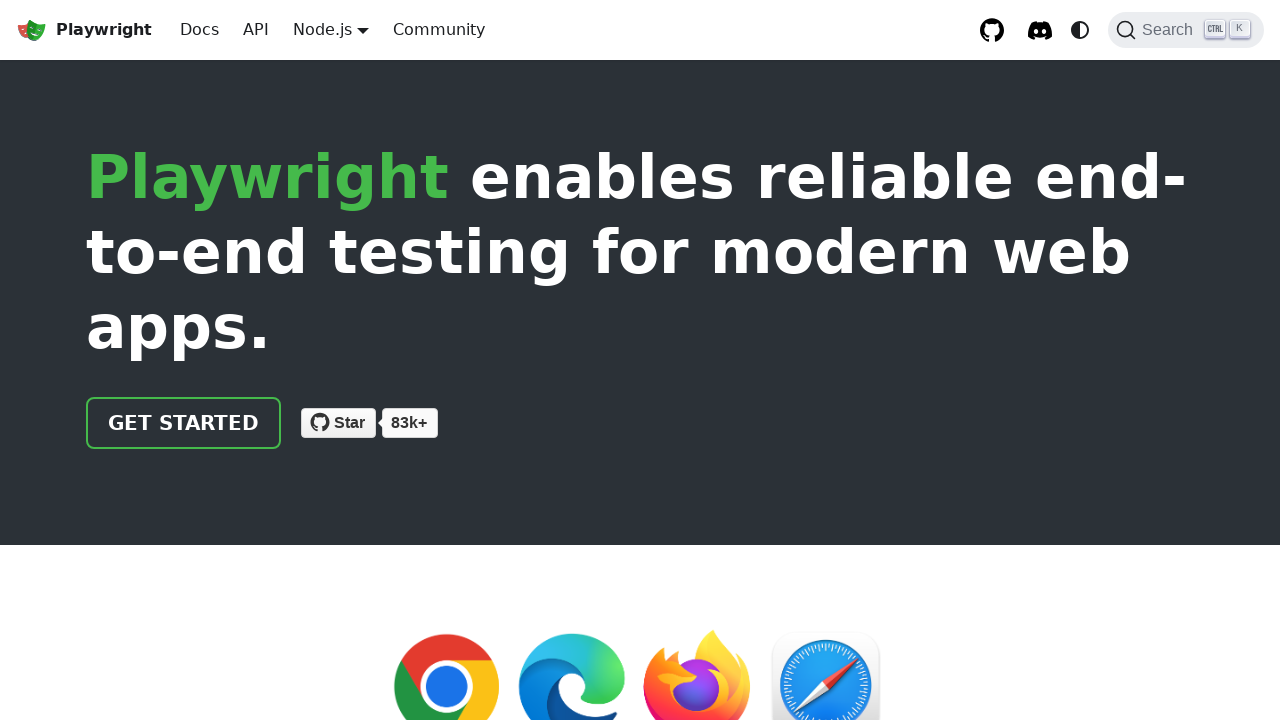

Clicked the 'Get started' link on Playwright homepage at (184, 423) on internal:text="Get started"i
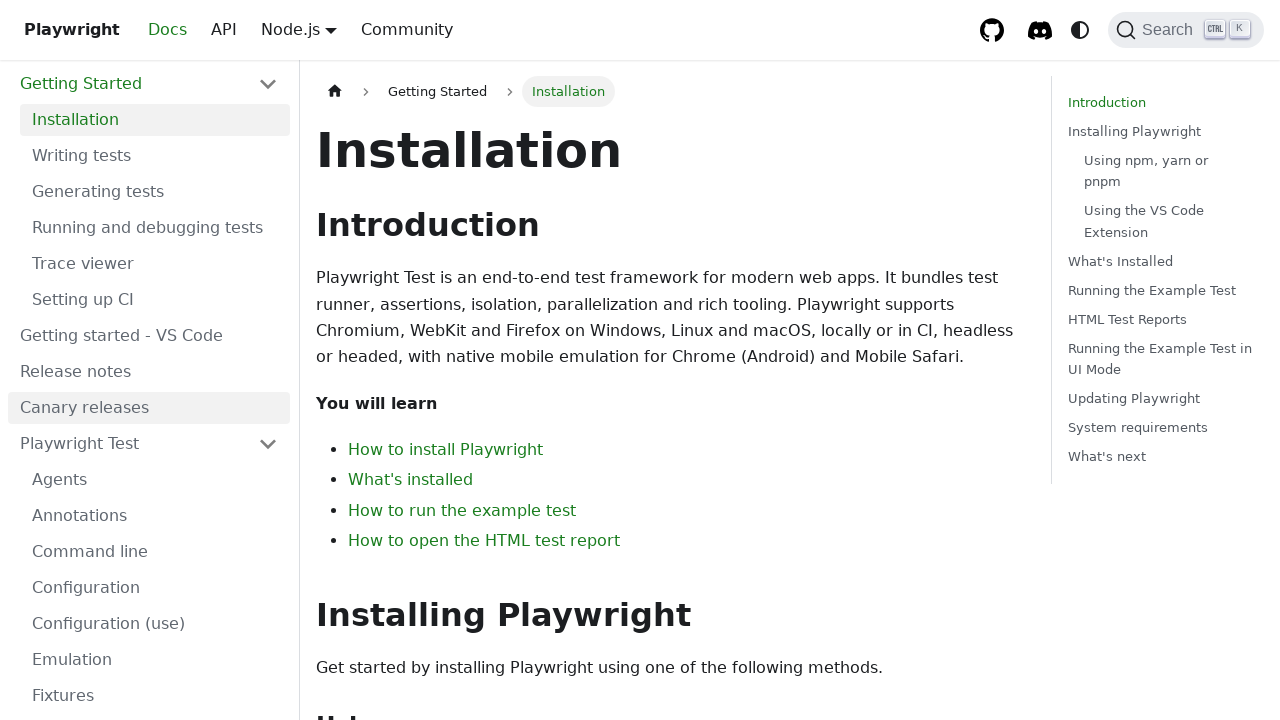

Navigation to intro page completed
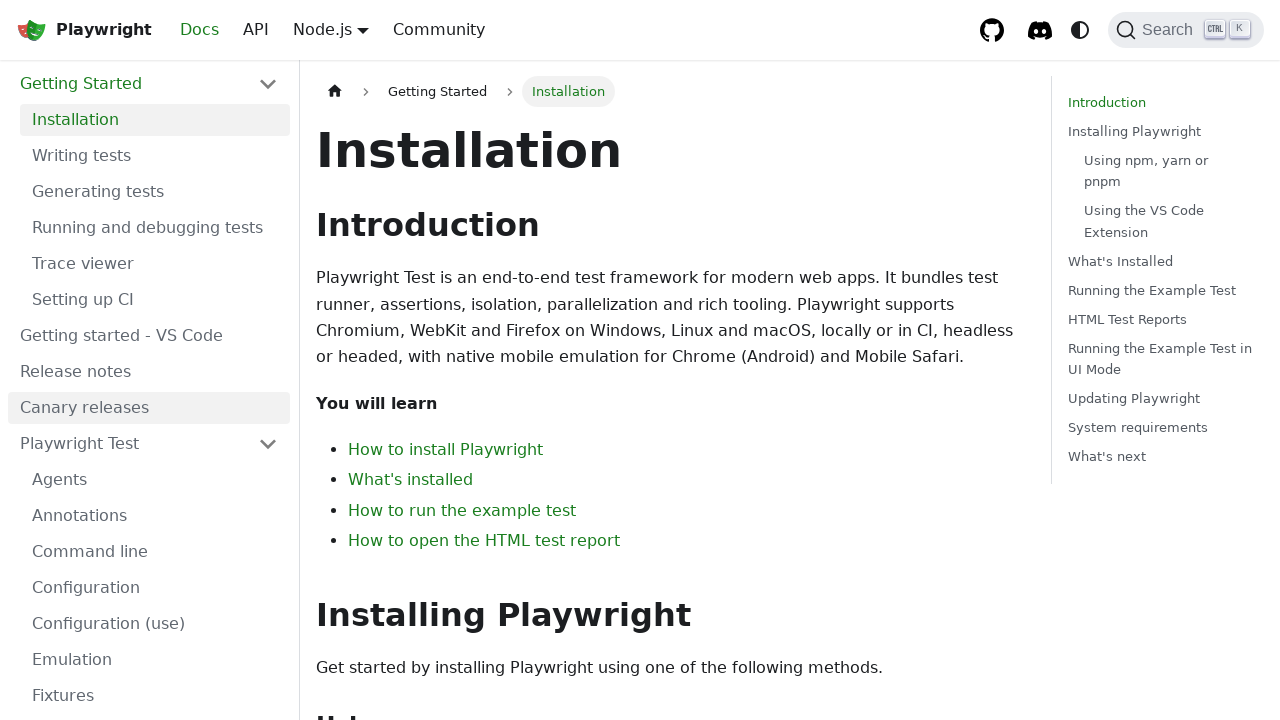

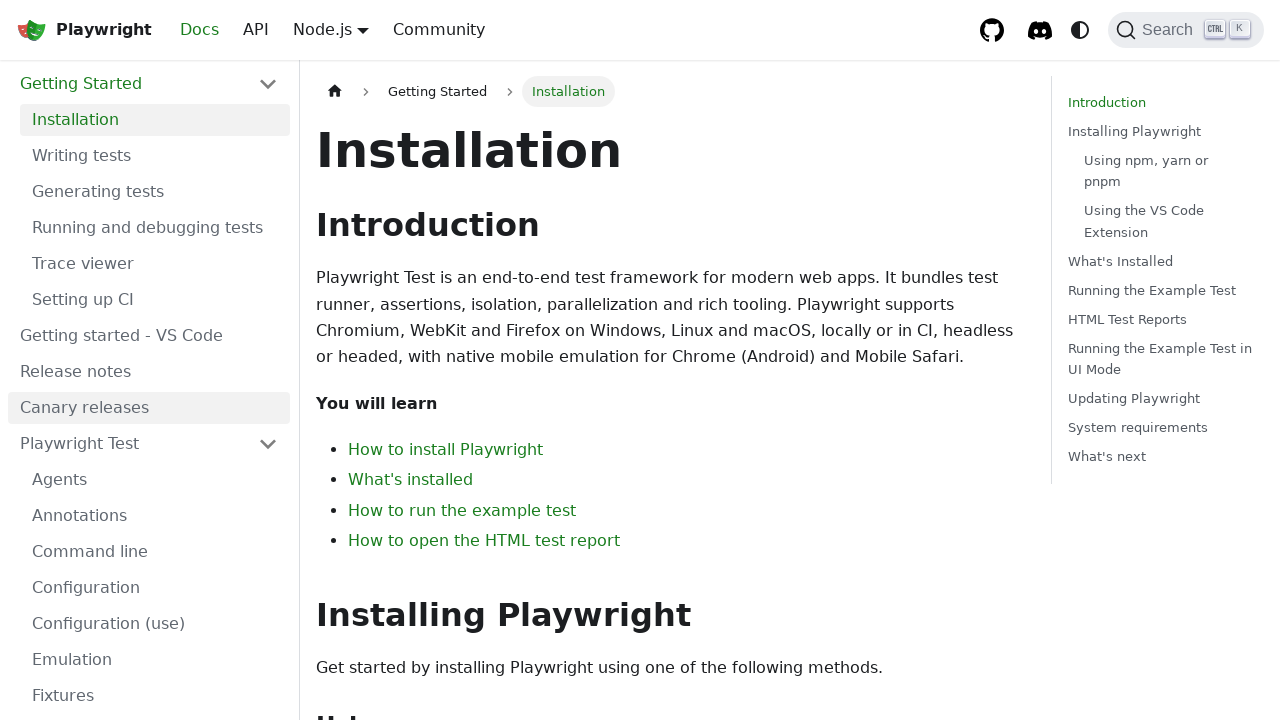